Tests selecting a radio button option on a Google Form and clicking the submit button

Starting URL: https://docs.google.com/forms/d/e/1FAIpQLSeZ6-aP0rMCnhEreGn8aTqQ0AispJZU_ucSm97HXrz_8j3wcg/viewform

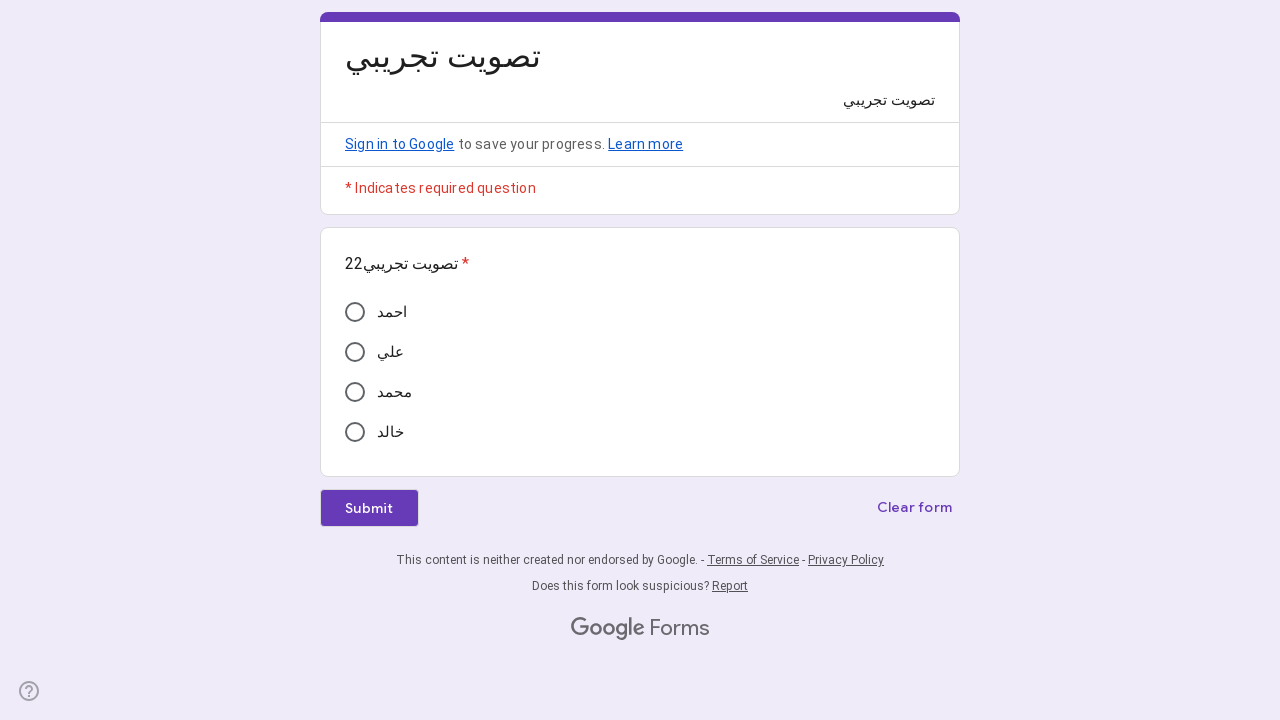

Selected radio button option 'محمد' at (355, 392) on internal:label="\u0645\u062d\u0645\u062f"i
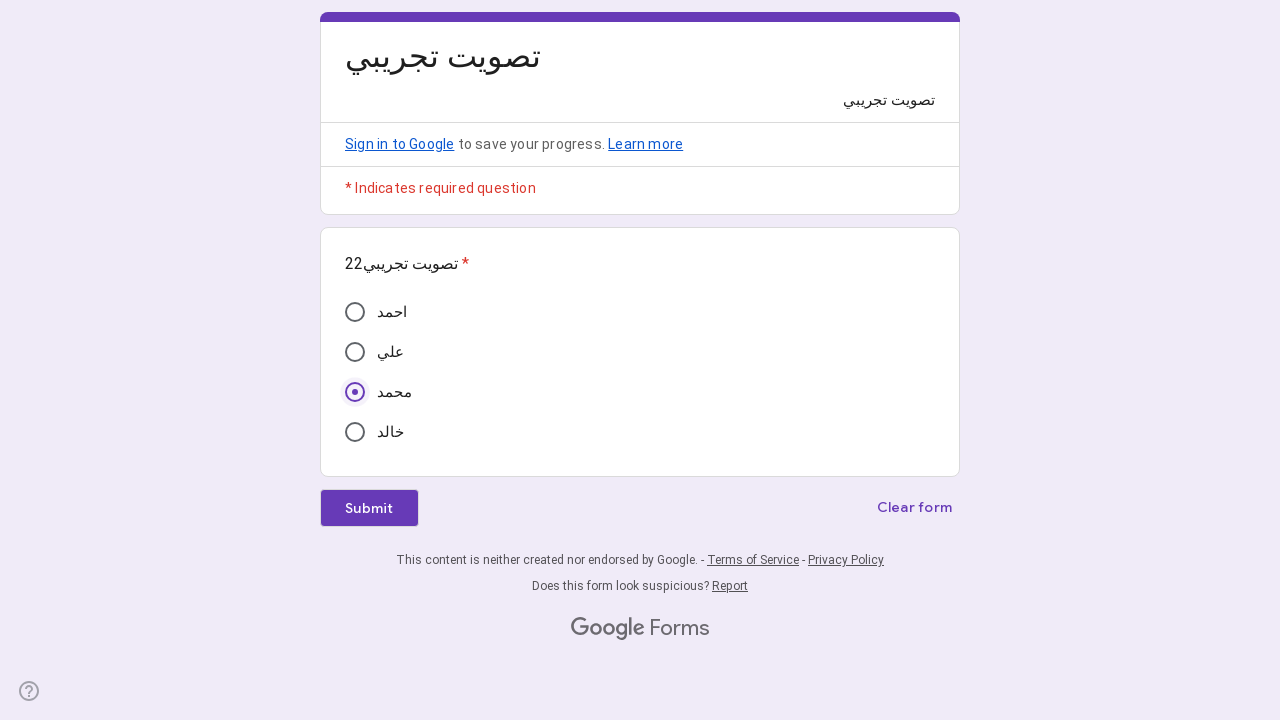

Clicked submit button at (369, 508) on .Y5sE8d
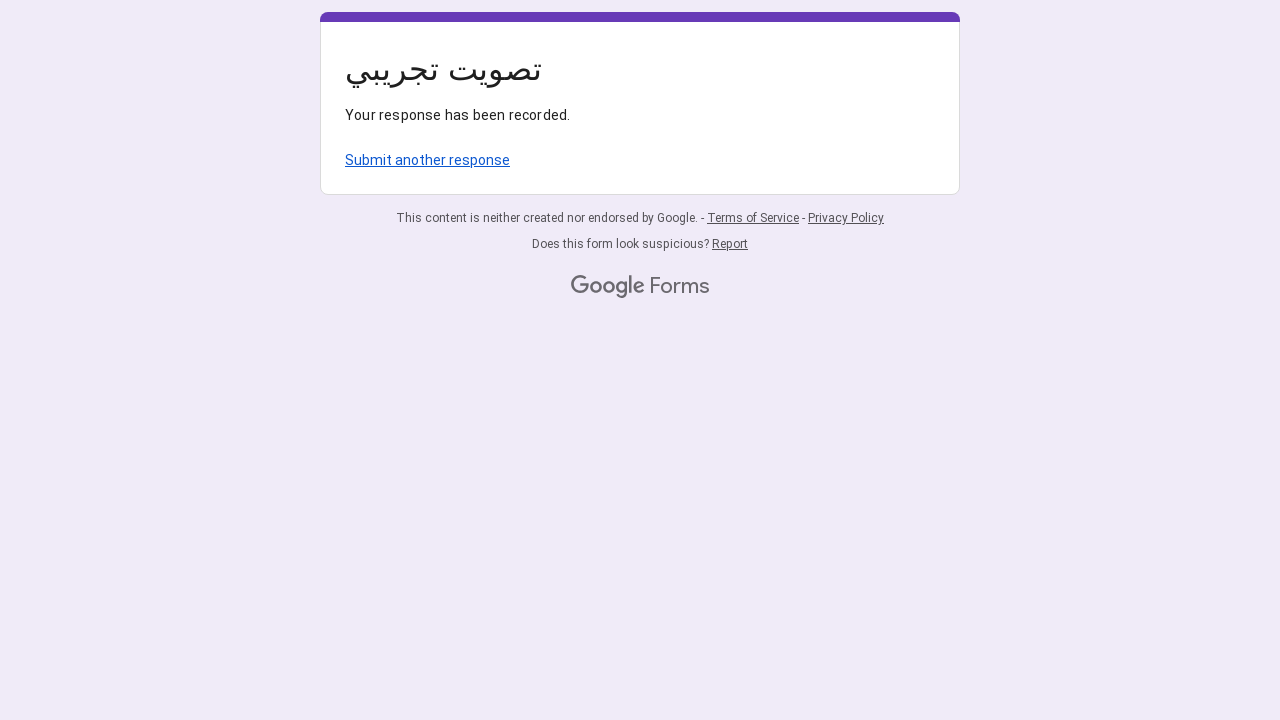

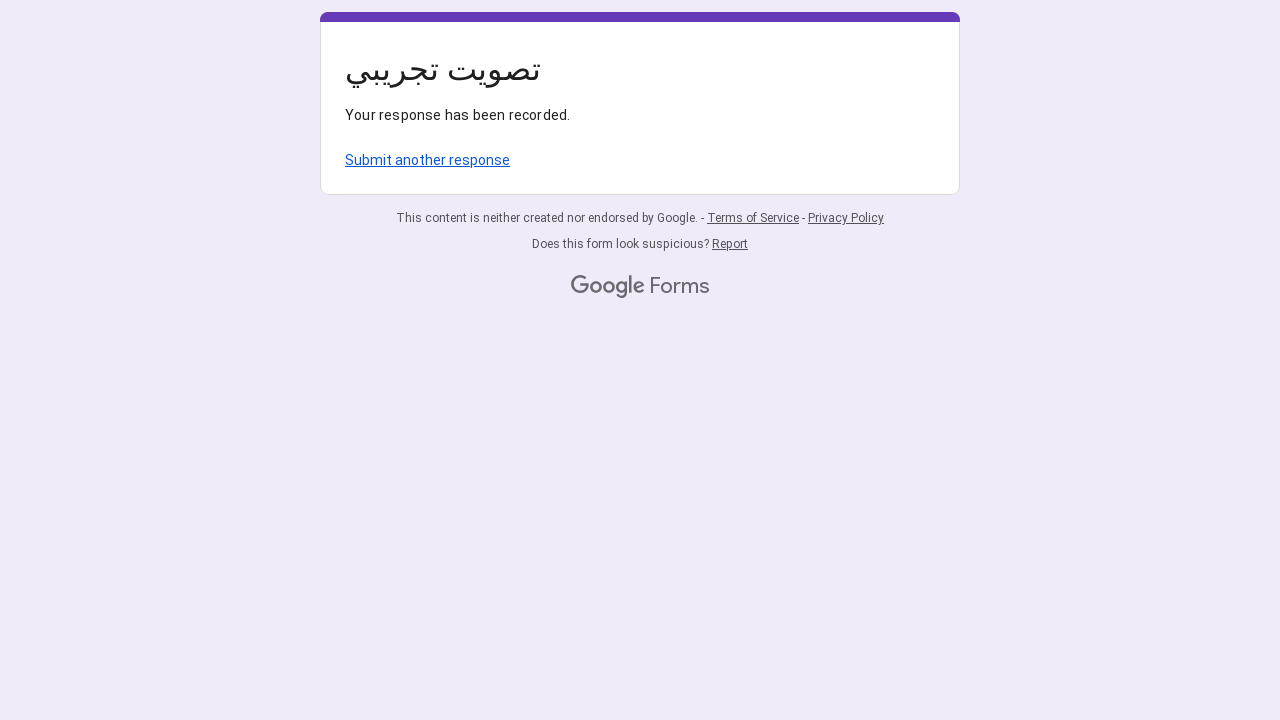